Tests that the complete-all checkbox updates its state when individual items are completed or cleared

Starting URL: https://demo.playwright.dev/todomvc

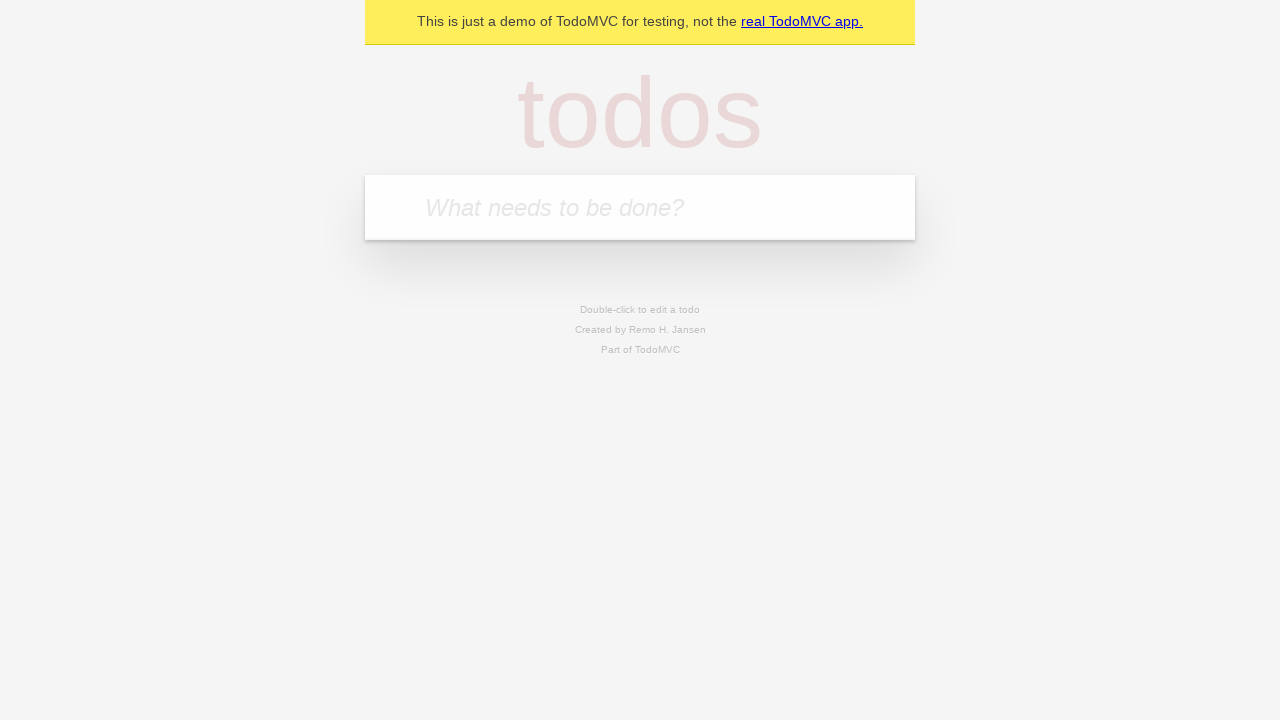

Filled todo input with 'buy some cheese' on internal:attr=[placeholder="What needs to be done?"i]
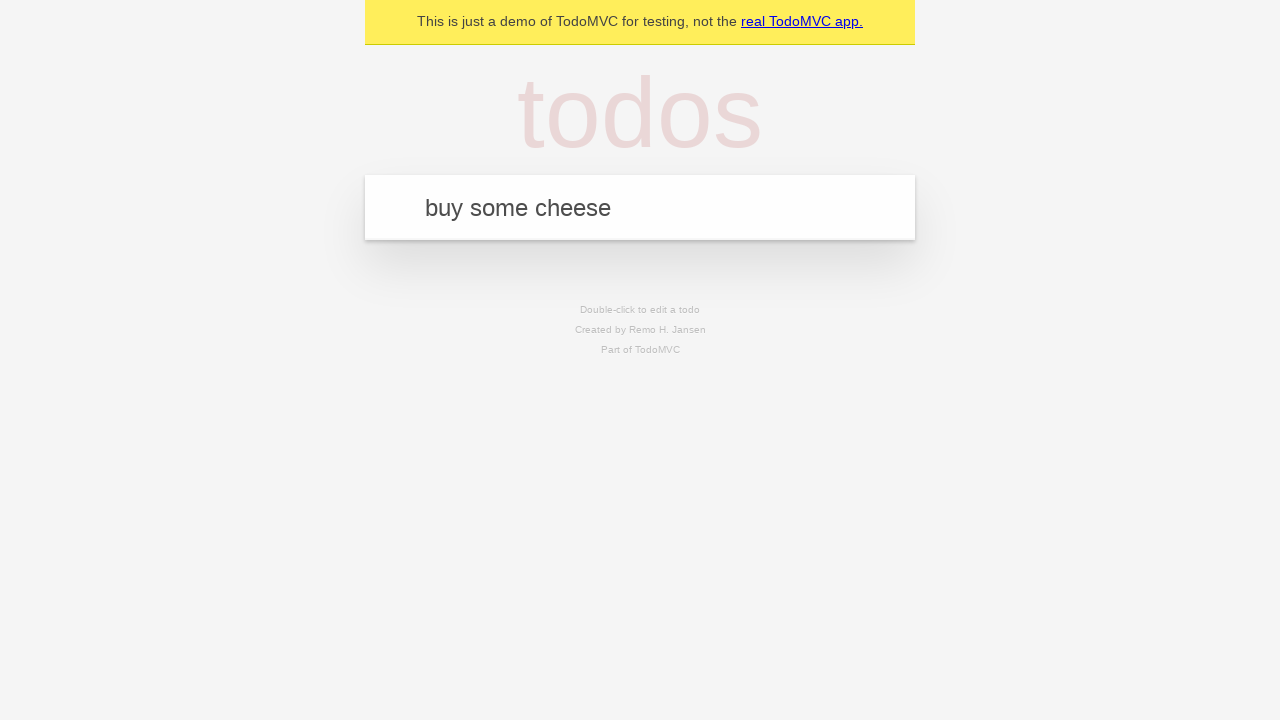

Pressed Enter to add 'buy some cheese' to the todo list on internal:attr=[placeholder="What needs to be done?"i]
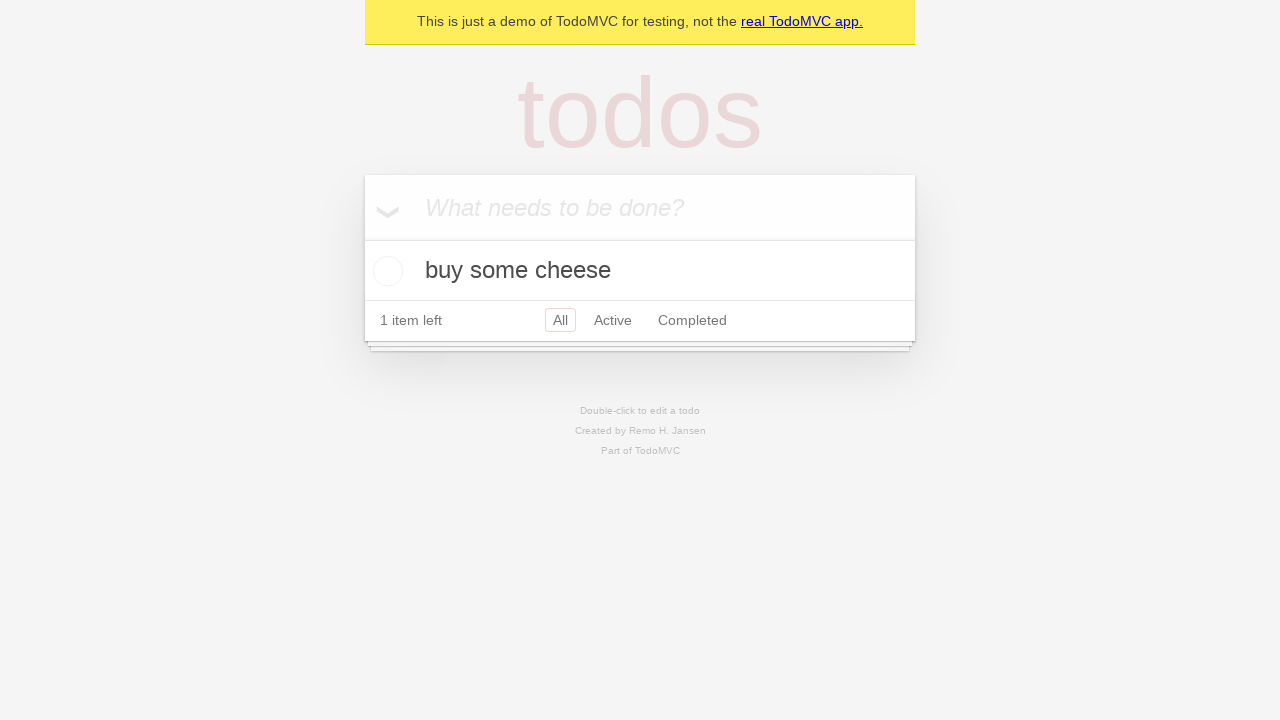

Filled todo input with 'feed the cat' on internal:attr=[placeholder="What needs to be done?"i]
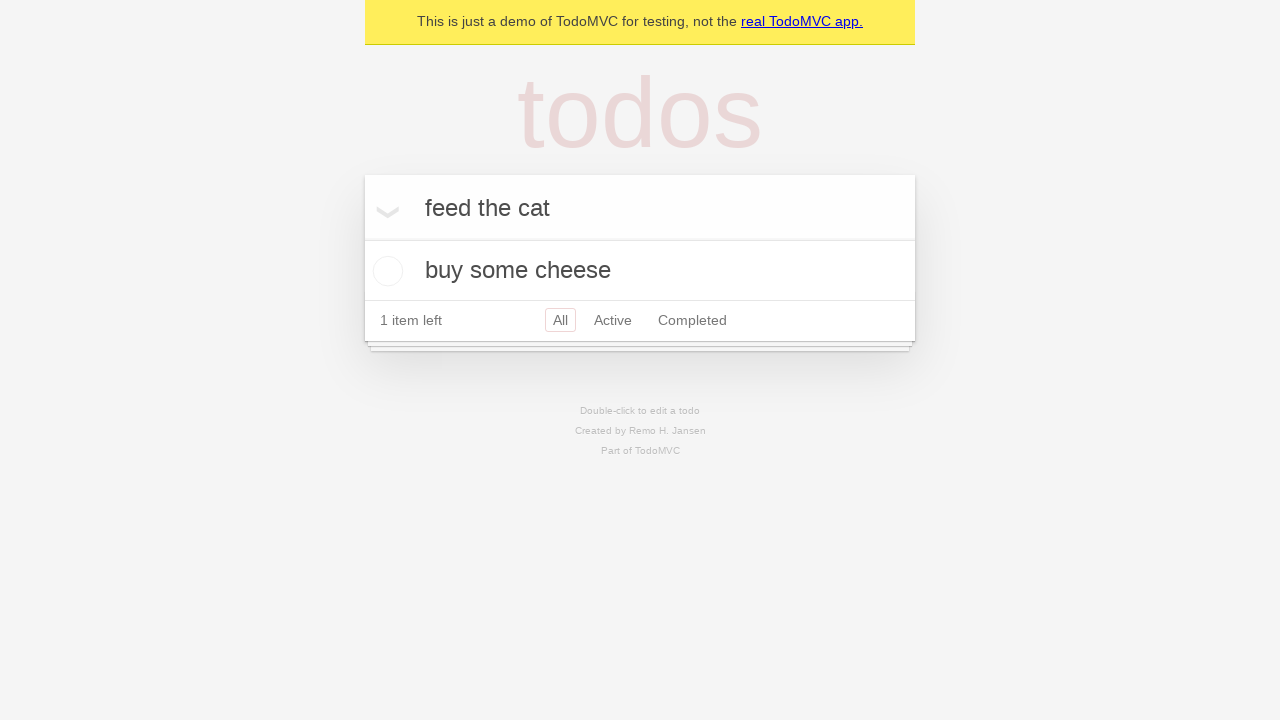

Pressed Enter to add 'feed the cat' to the todo list on internal:attr=[placeholder="What needs to be done?"i]
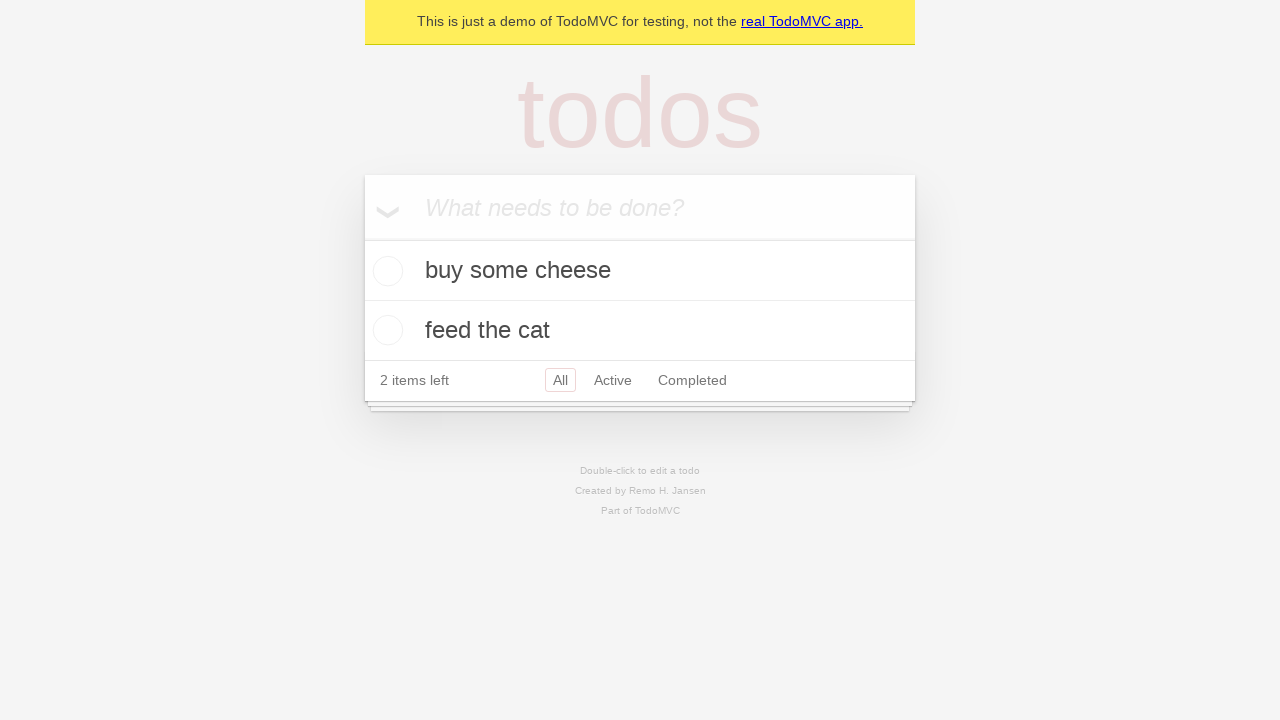

Filled todo input with 'book a doctors appointment' on internal:attr=[placeholder="What needs to be done?"i]
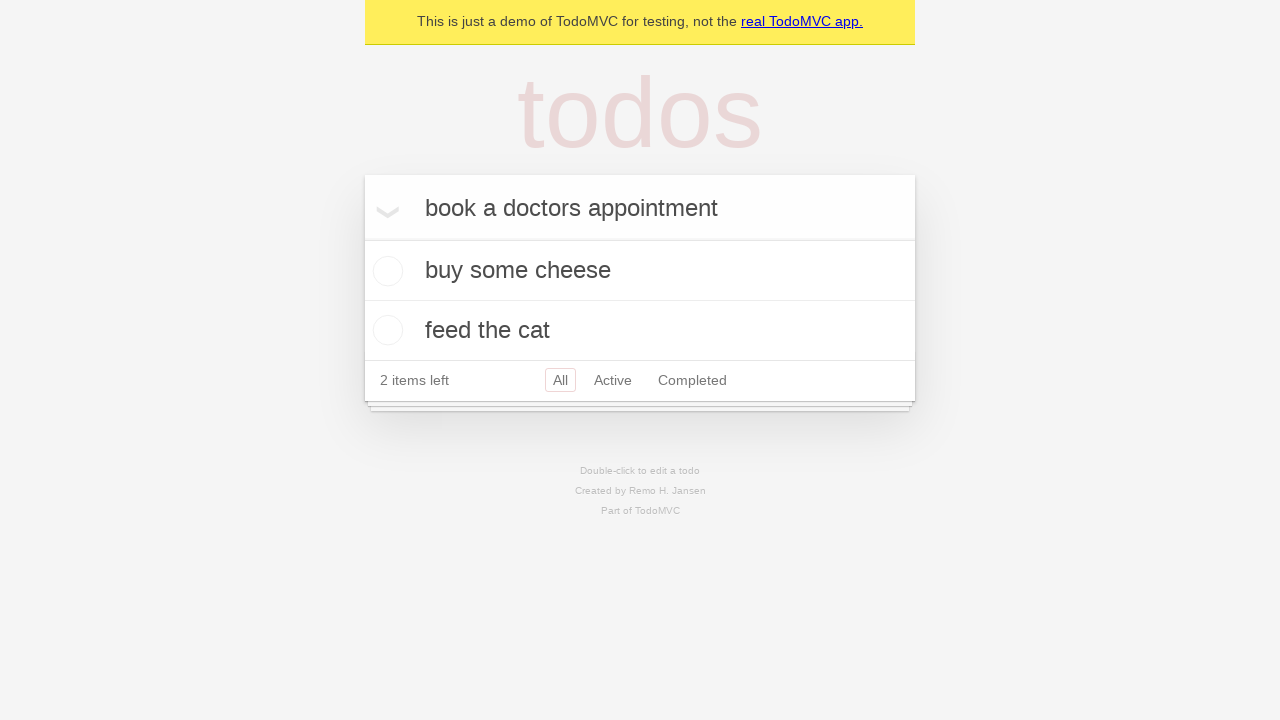

Pressed Enter to add 'book a doctors appointment' to the todo list on internal:attr=[placeholder="What needs to be done?"i]
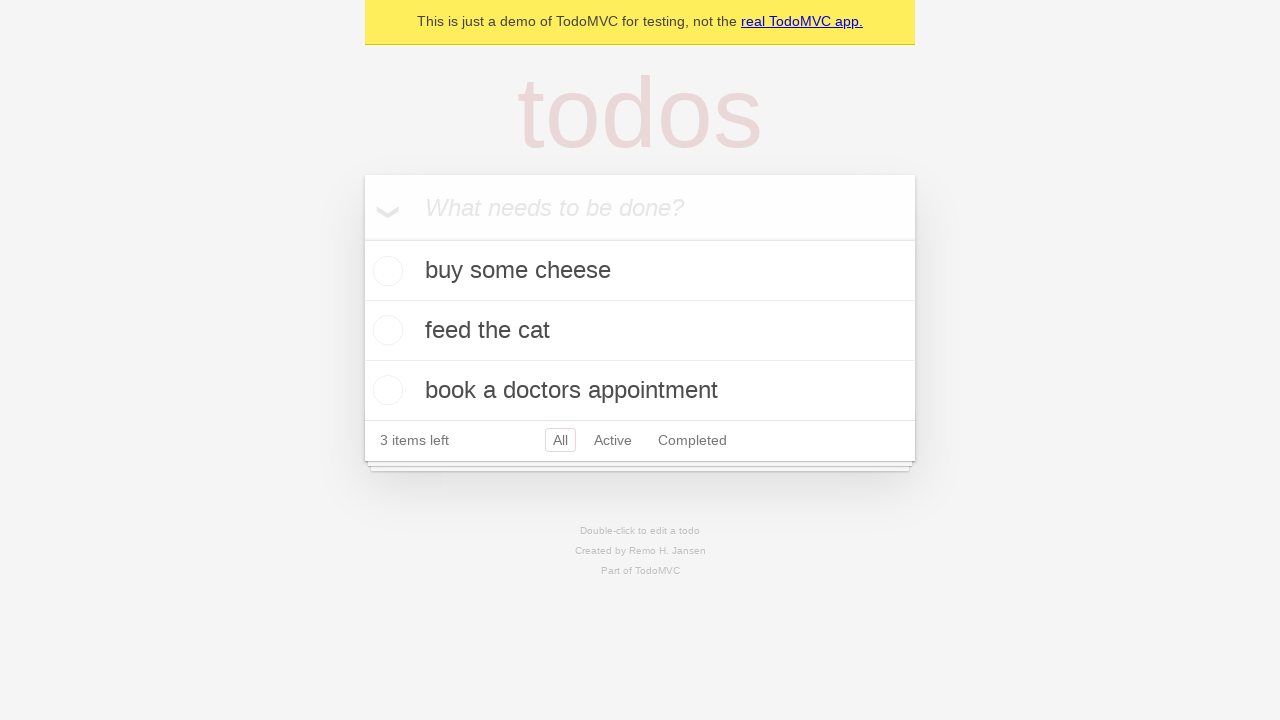

Clicked 'Mark all as complete' checkbox to check all todos at (362, 238) on internal:label="Mark all as complete"i
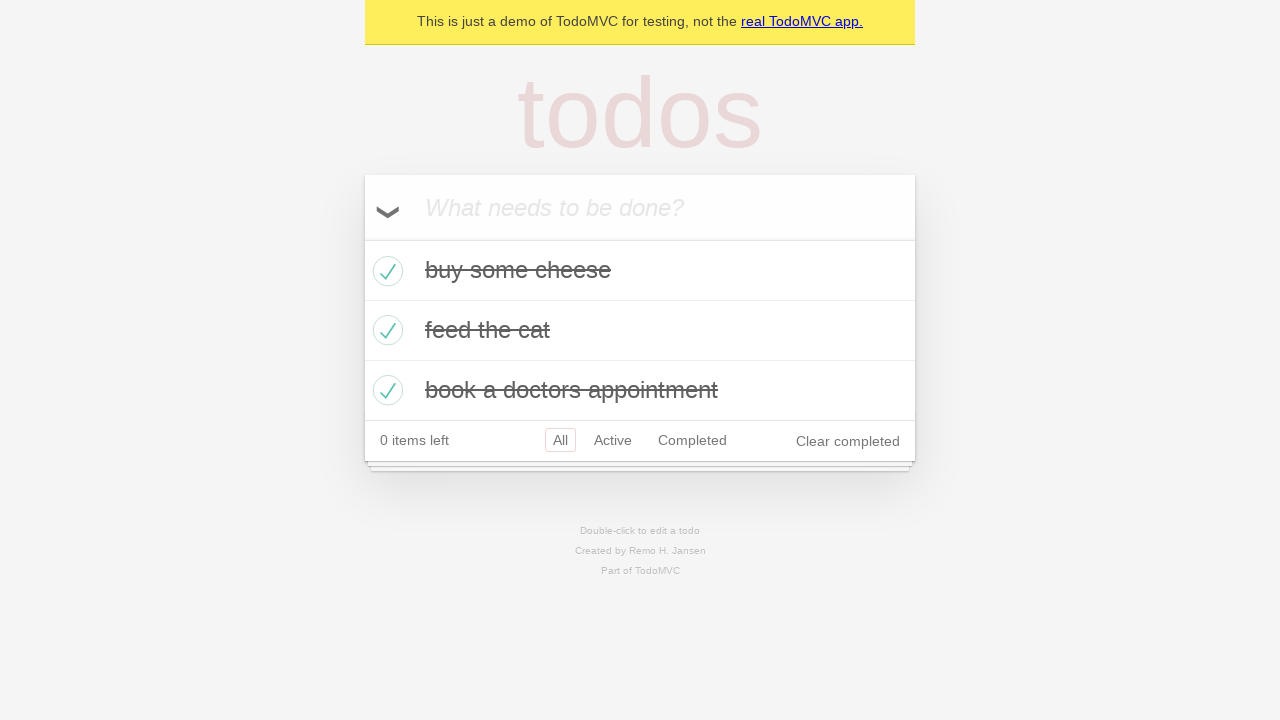

Unchecked the first todo item at (385, 271) on internal:testid=[data-testid="todo-item"s] >> nth=0 >> internal:role=checkbox
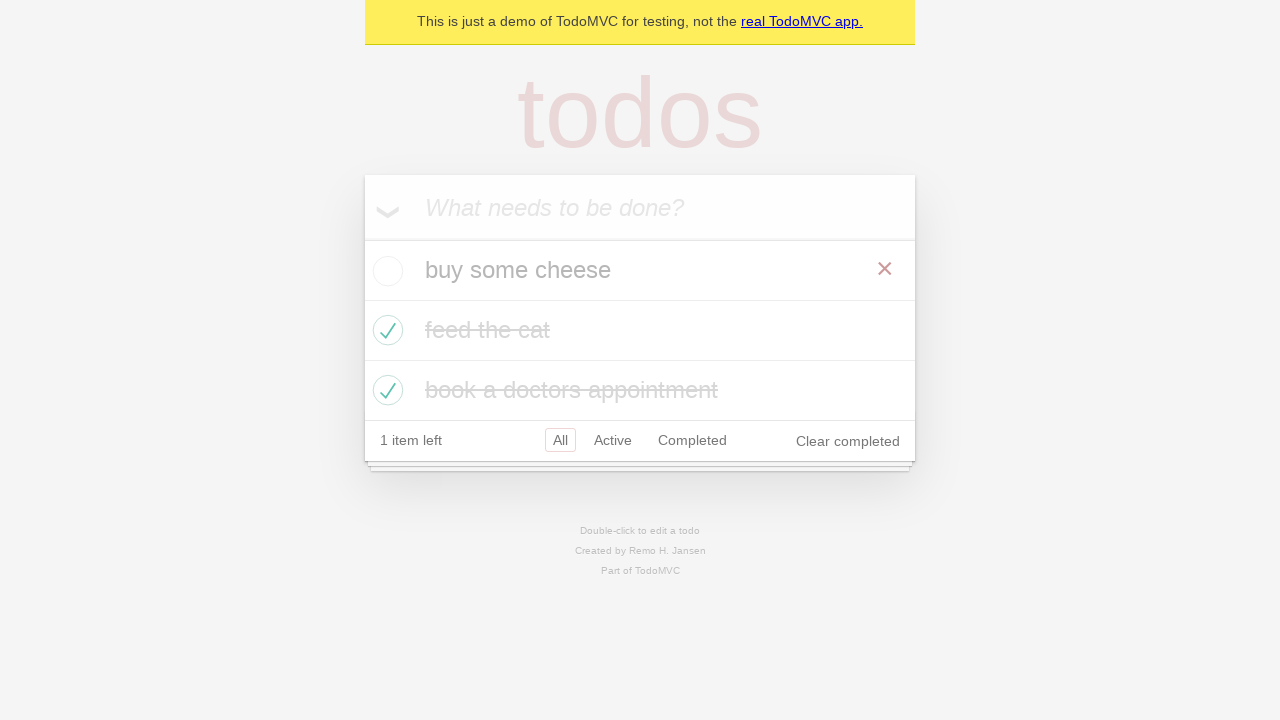

Checked the first todo item again at (385, 271) on internal:testid=[data-testid="todo-item"s] >> nth=0 >> internal:role=checkbox
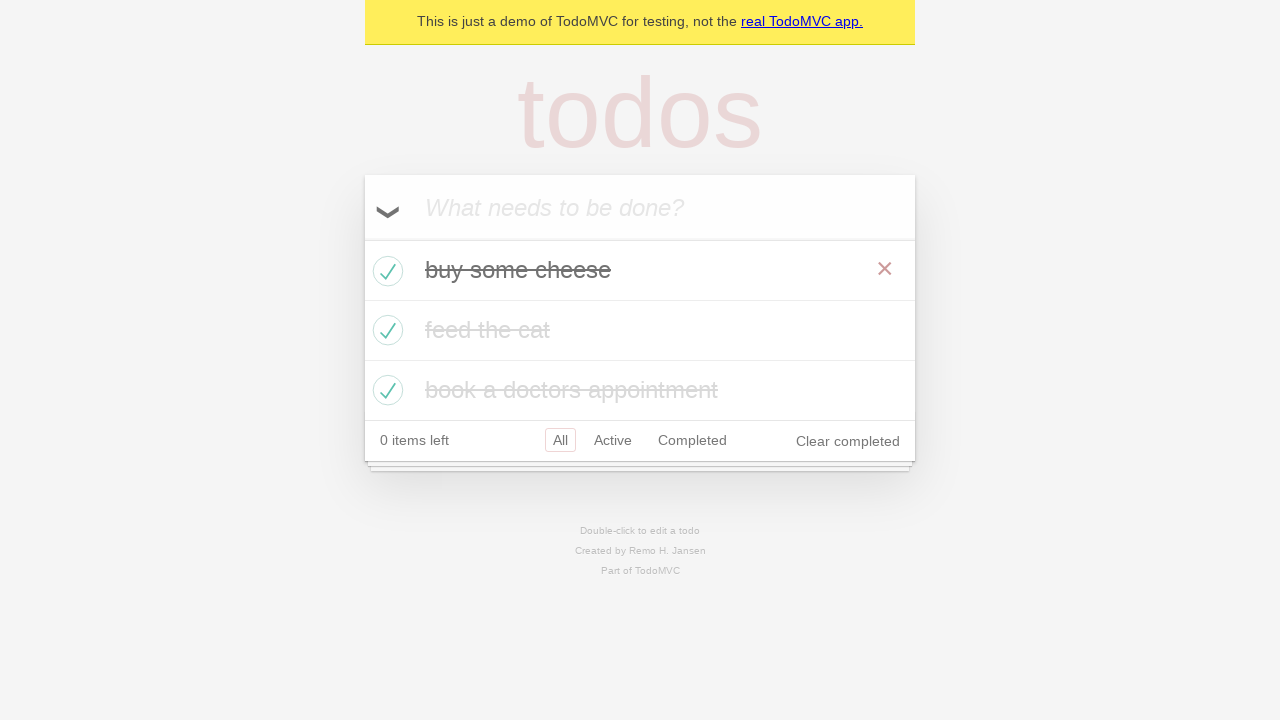

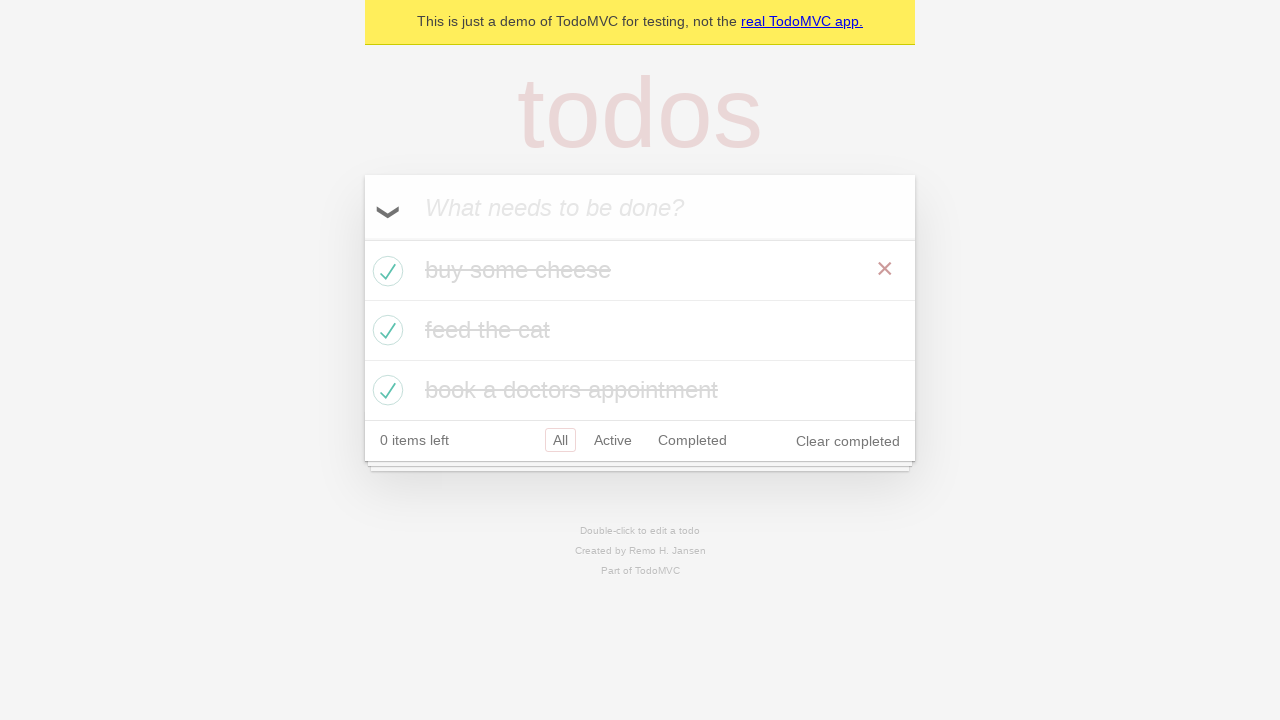